Tests Bootstrap dropdown functionality by clicking on the Tutorial button and selecting JavaScript option from the dropdown menu

Starting URL: https://seleniumpractise.blogspot.com/2016/08/bootstrap-dropdown-example-for-selenium.html

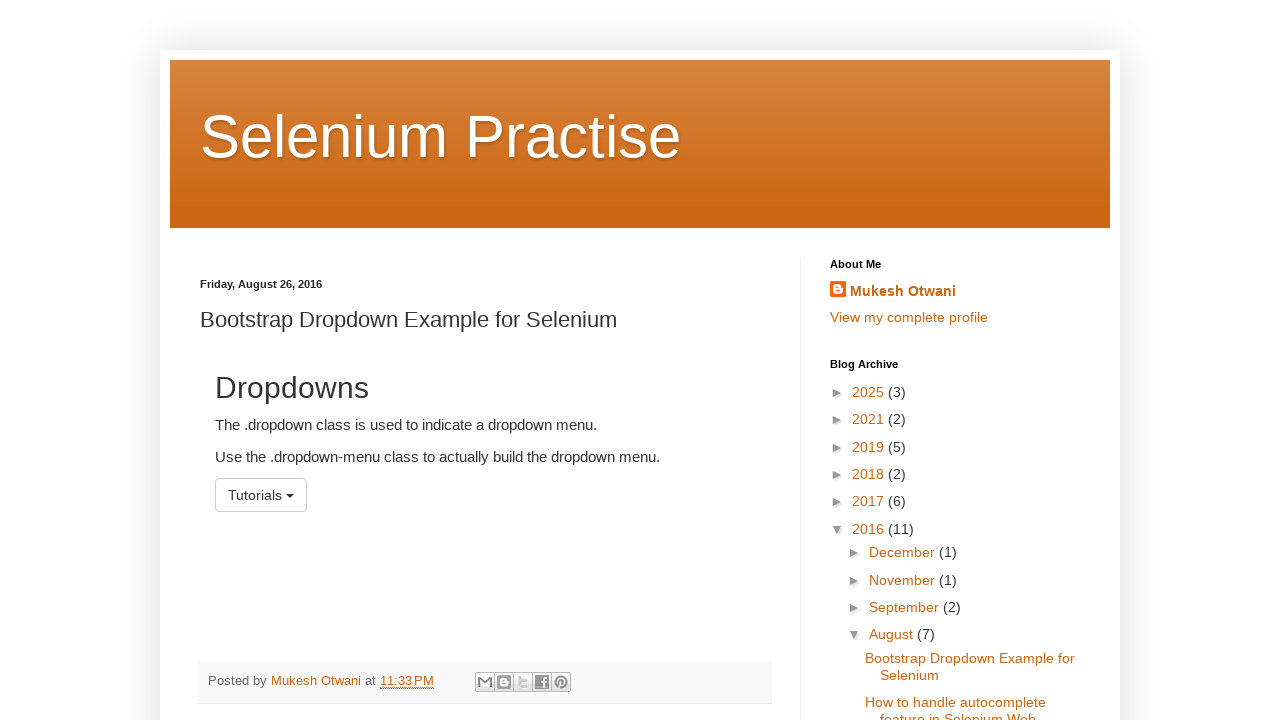

Clicked on the Tutorial dropdown button at (261, 495) on xpath=//button[contains(text(),'Tutorial')]
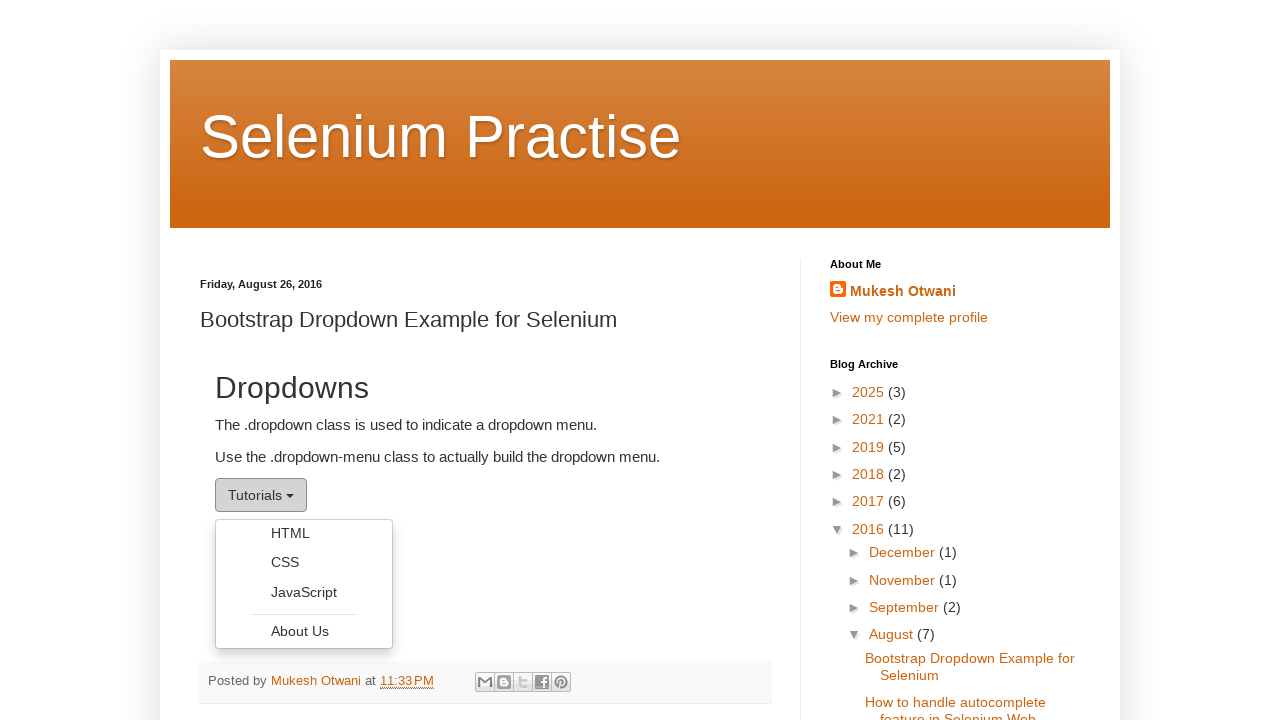

Selected JavaScript option from the dropdown menu at (304, 592) on xpath=//ul[@class='dropdown-menu']//a >> nth=2
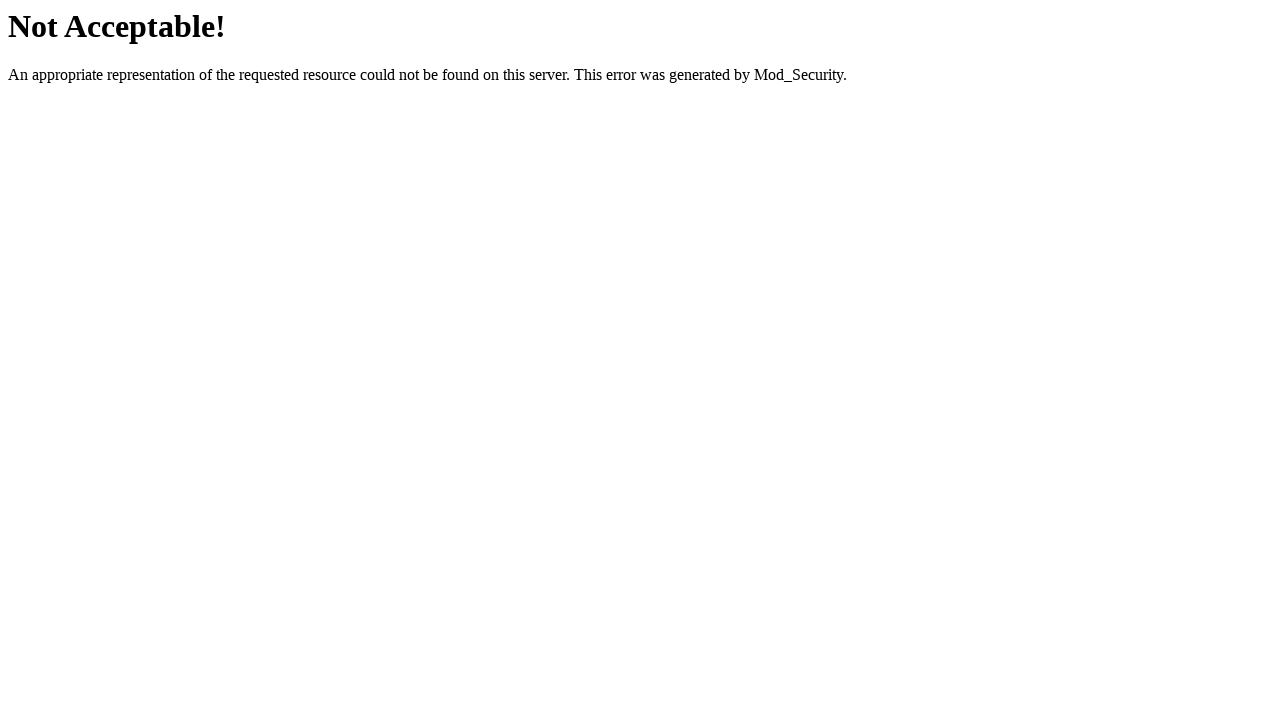

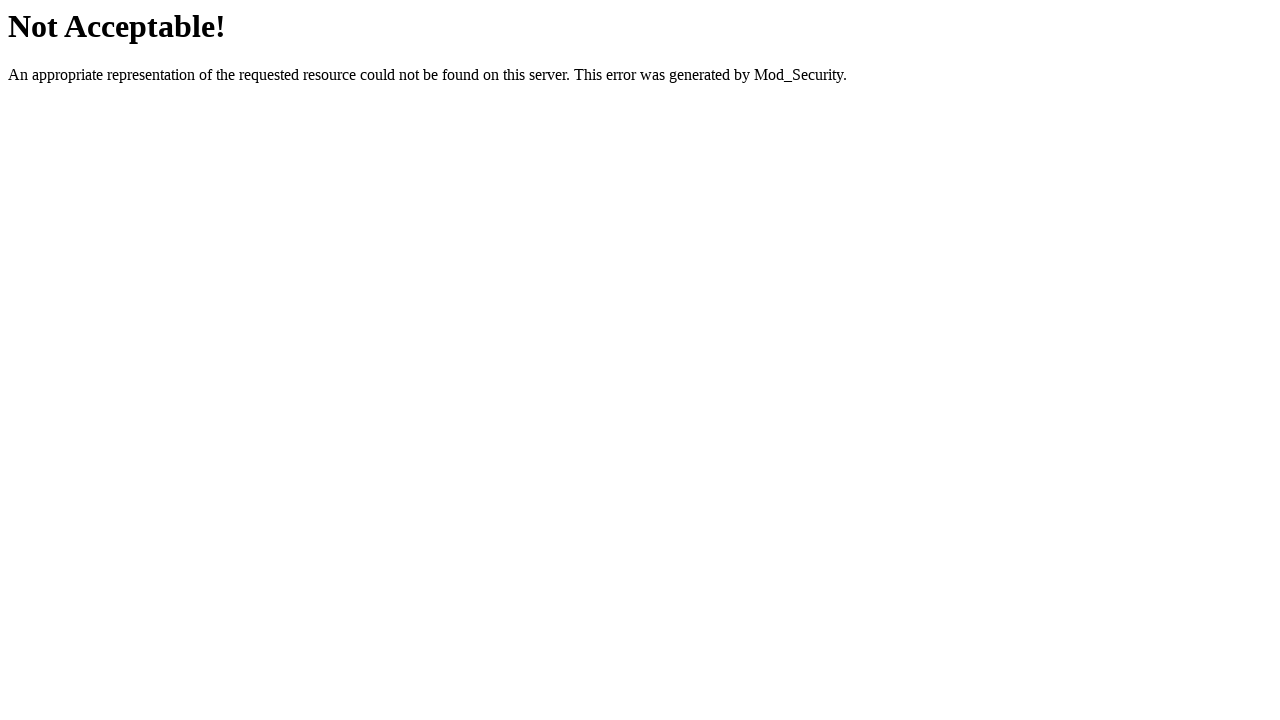